Tests JavaScript confirm dialog by clicking the second button, dismissing the alert, and verifying the result does not contain "successfuly"

Starting URL: https://the-internet.herokuapp.com/javascript_alerts

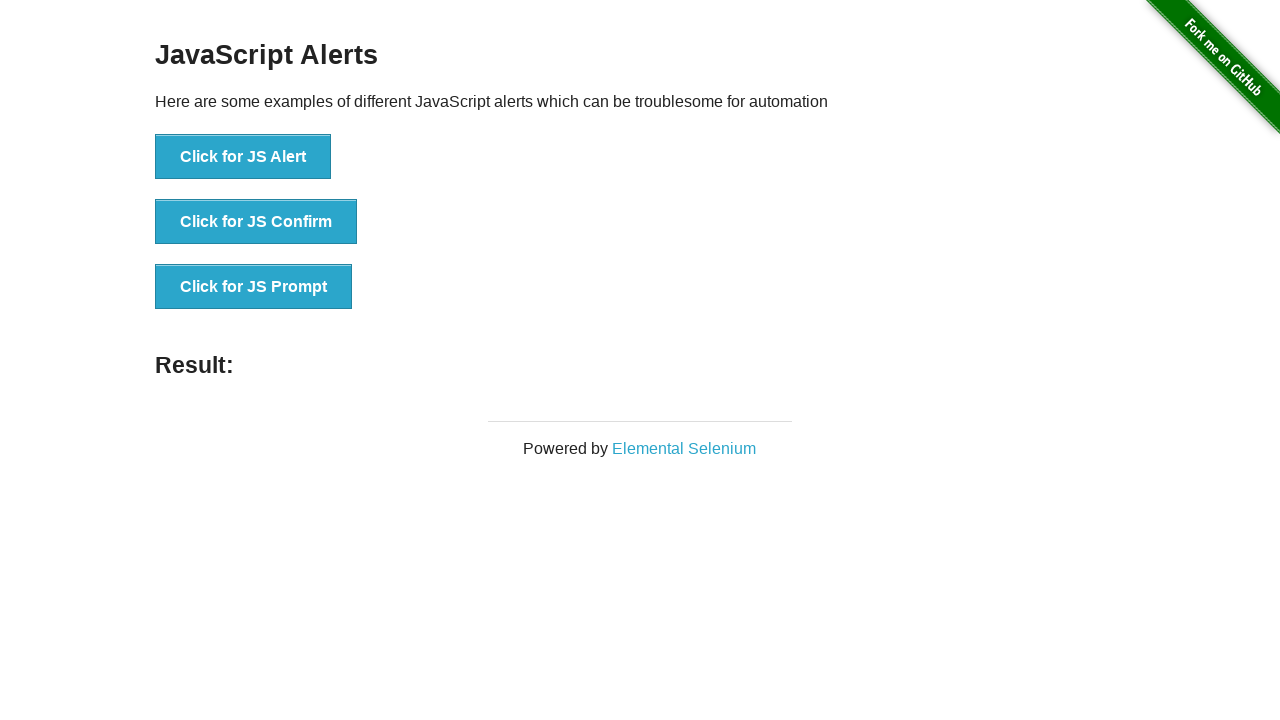

Set up dialog handler to dismiss confirm dialogs
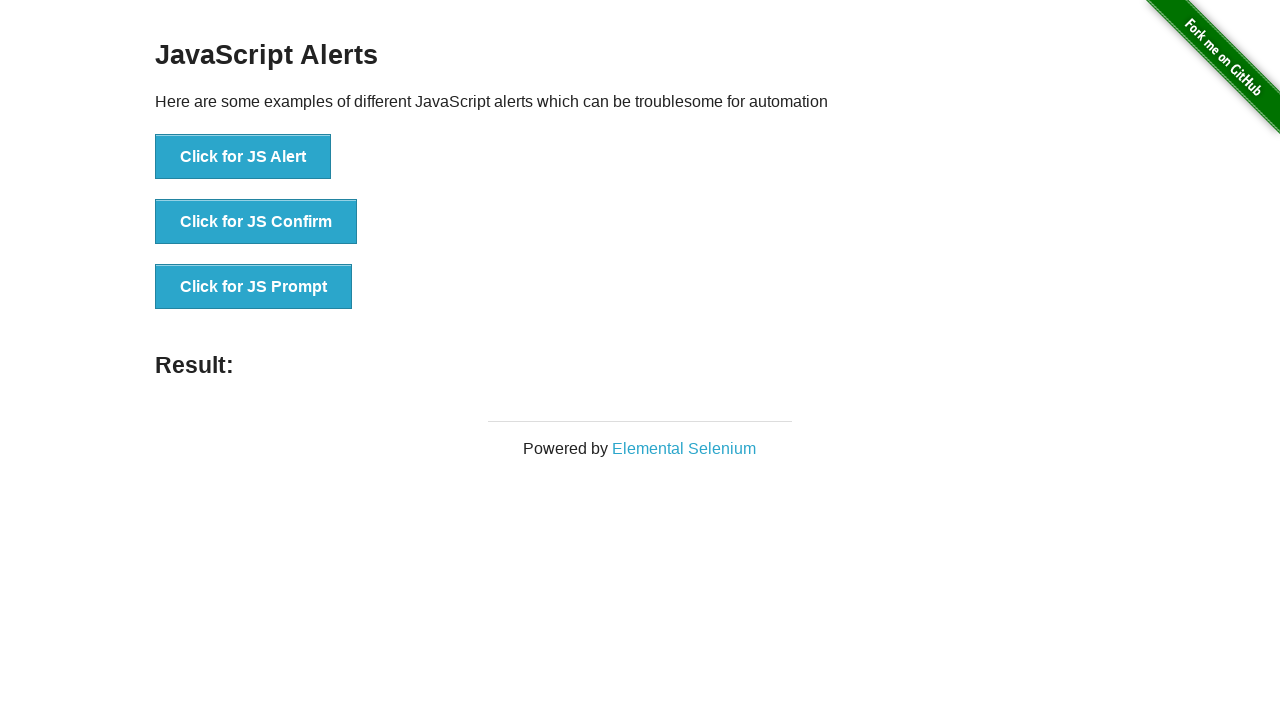

Clicked 'Click for JS Confirm' button to trigger confirm dialog at (256, 222) on xpath=//*[text()='Click for JS Confirm']
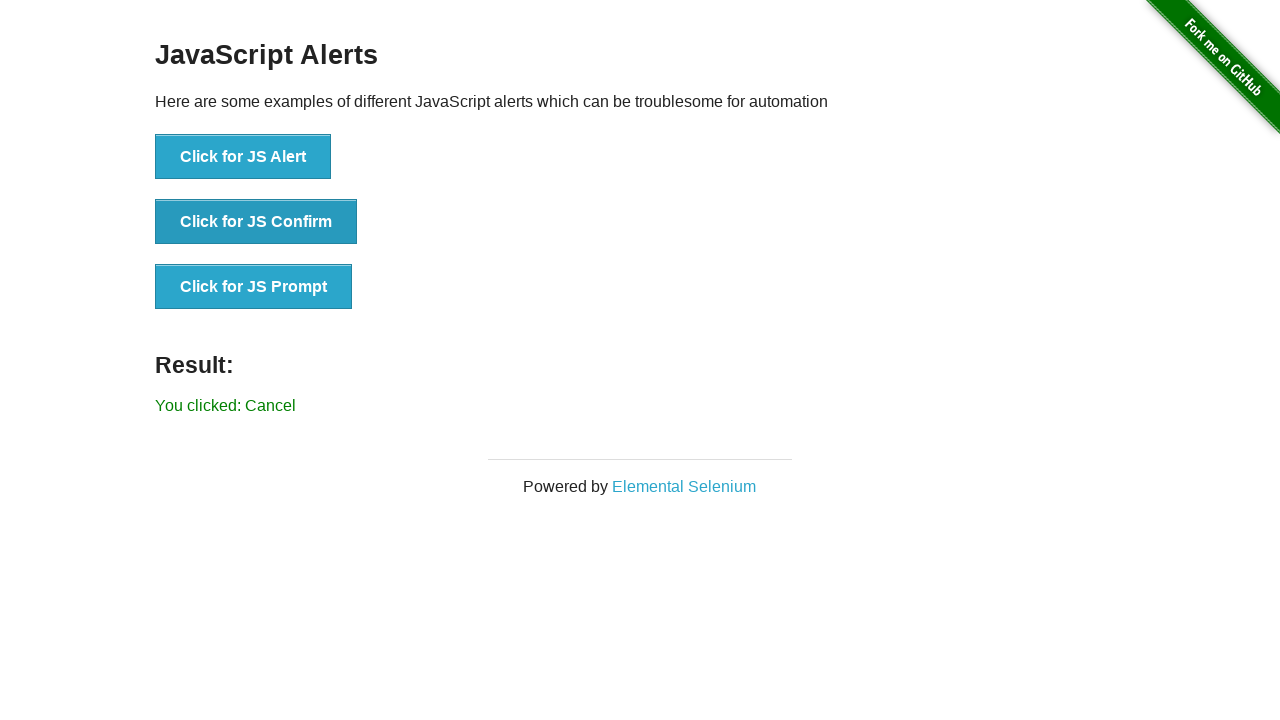

Result element appeared after dismissing confirm dialog
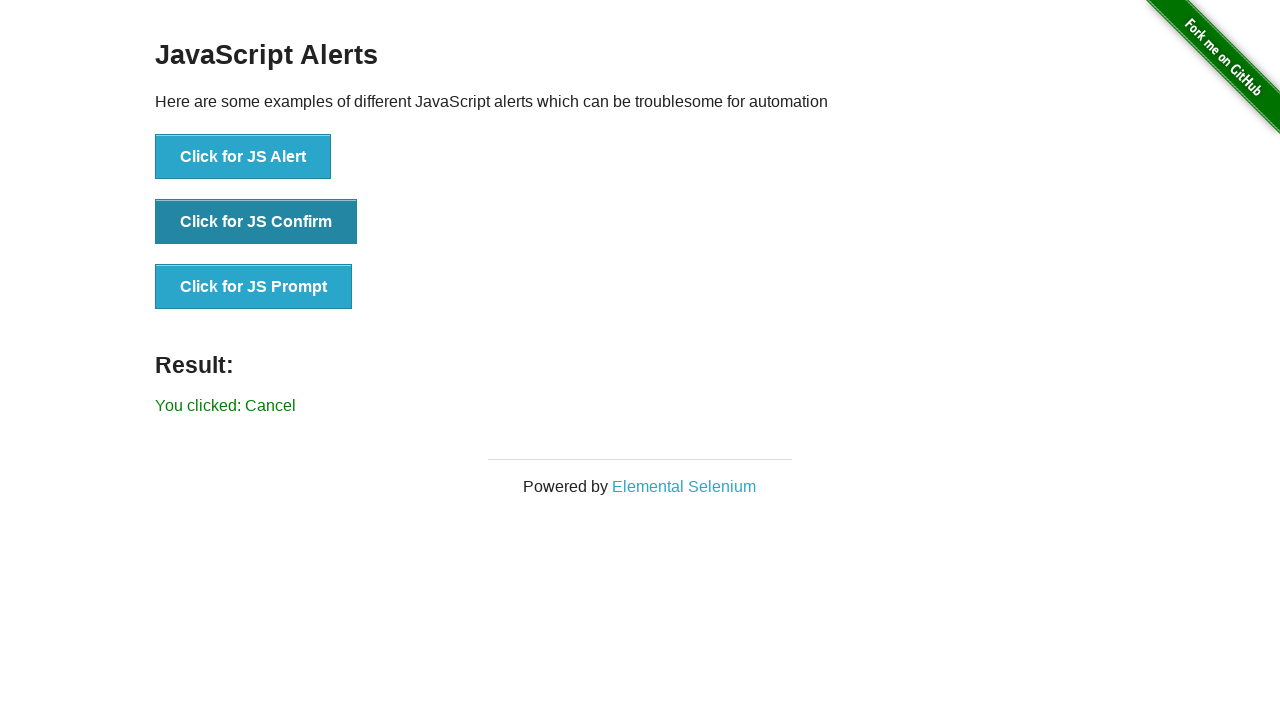

Retrieved result text: 'You clicked: Cancel'
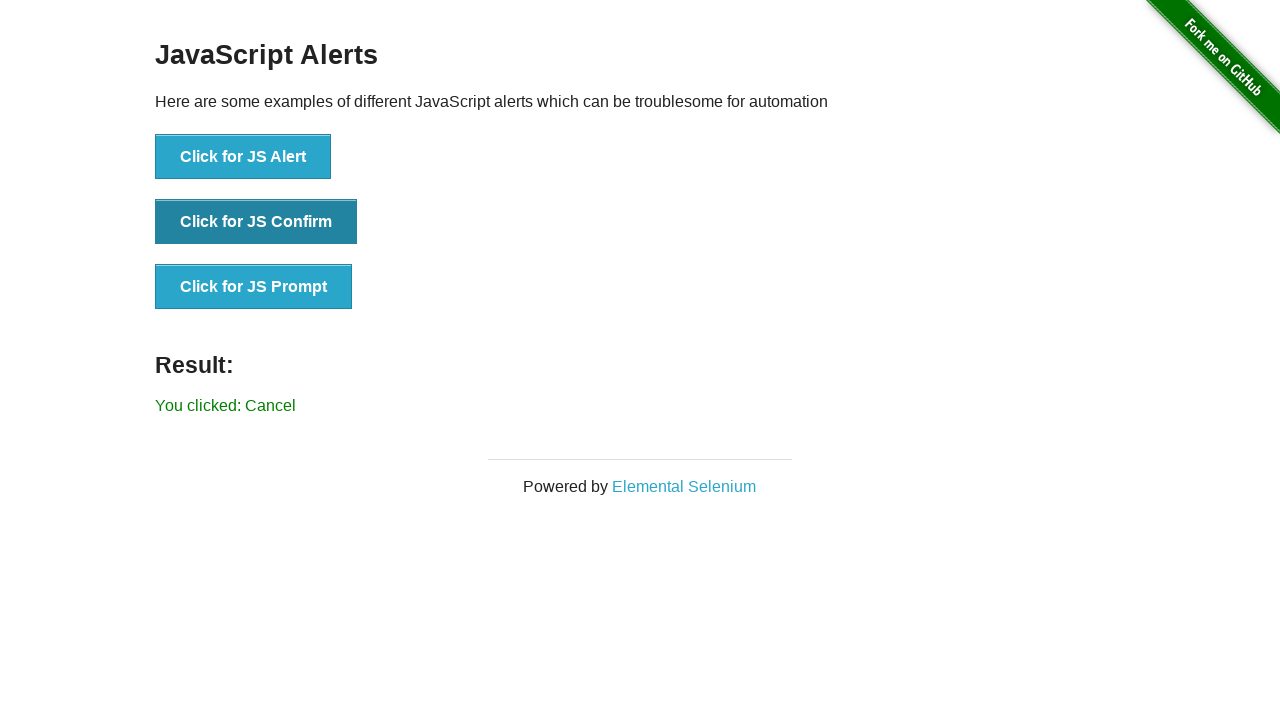

Verified result does not contain 'successfuly'
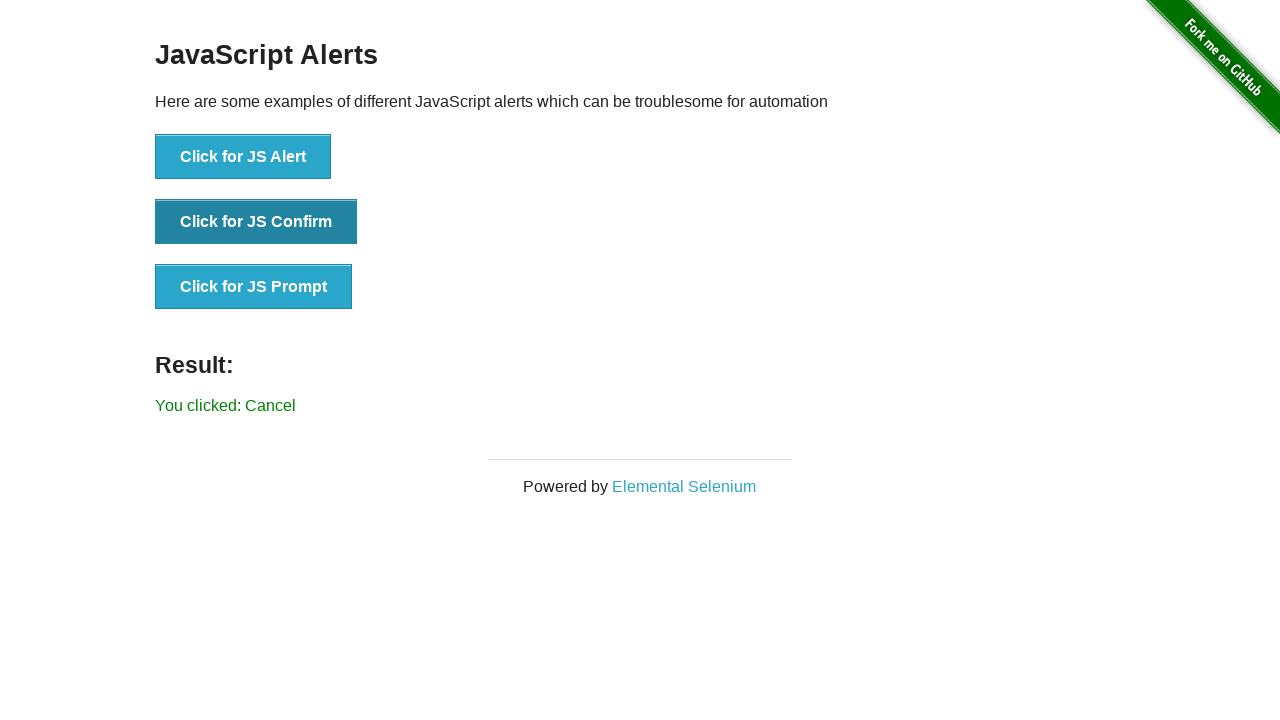

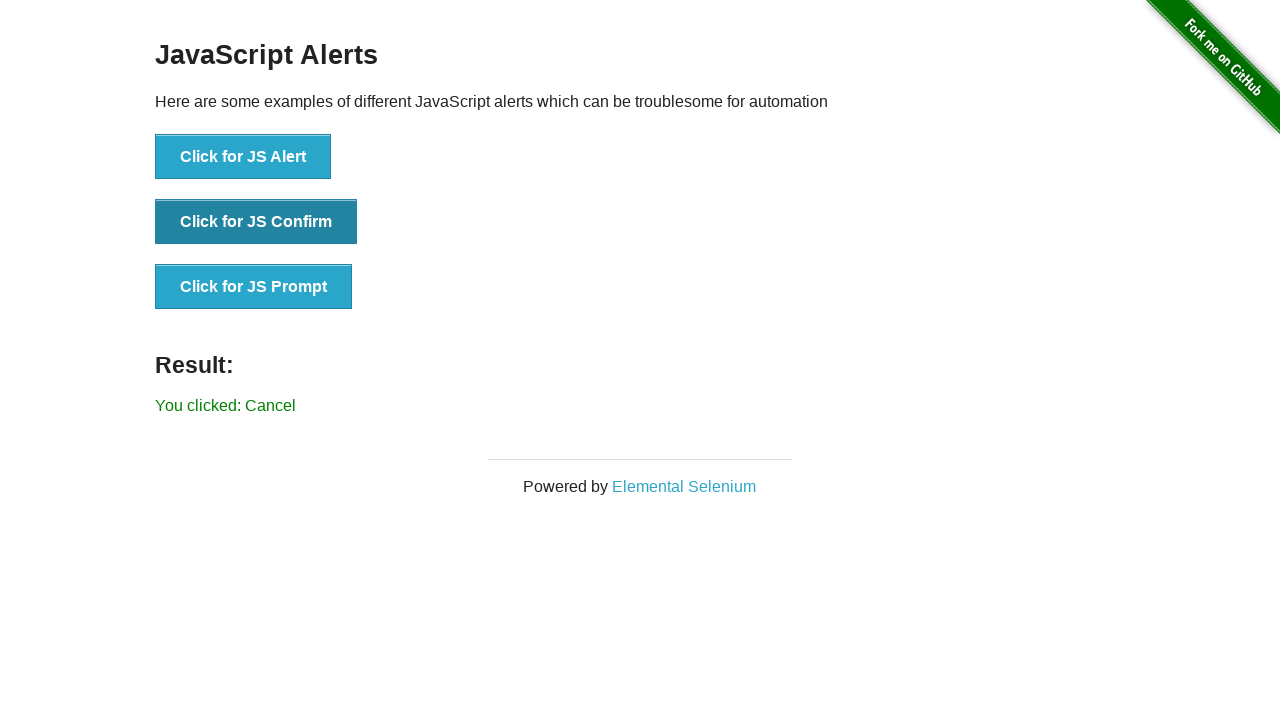